Tests dropdown menu functionality by clicking a dropdown button and selecting Gmail option from the revealed menu

Starting URL: http://omayo.blogspot.com/

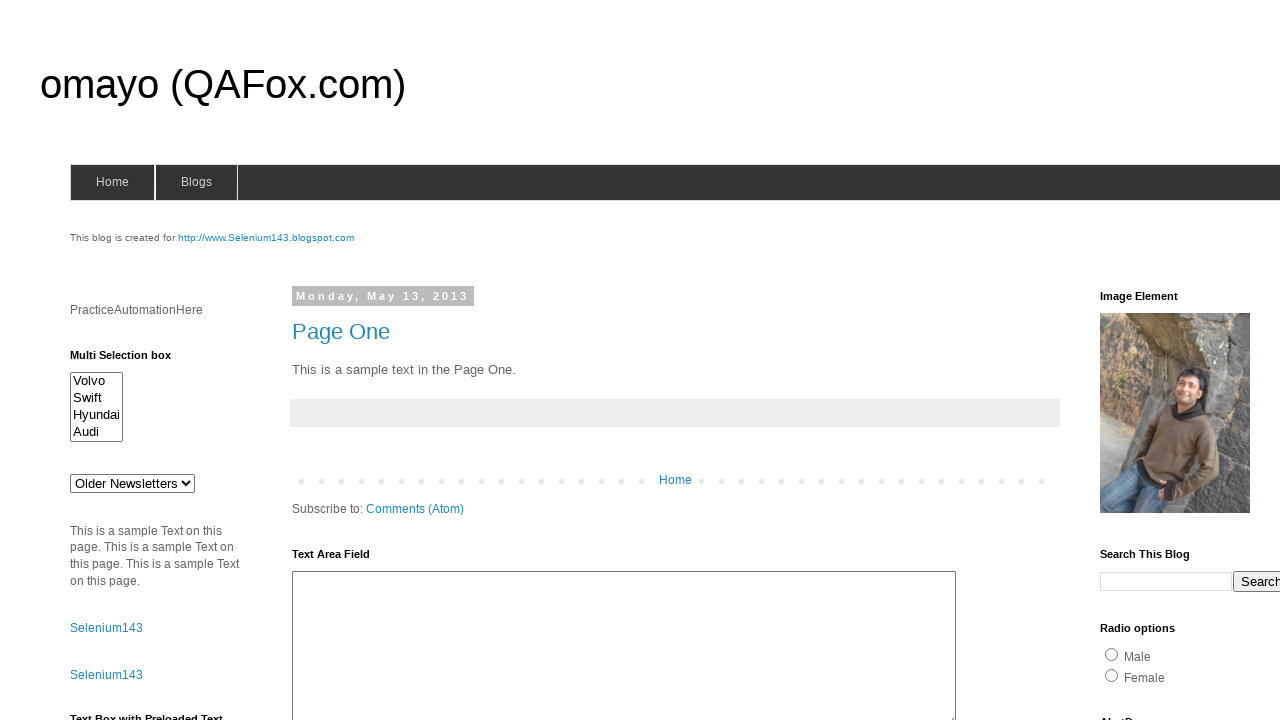

Clicked dropdown button to reveal menu options at (1227, 360) on xpath=//div[@class='dropdown']/child::button
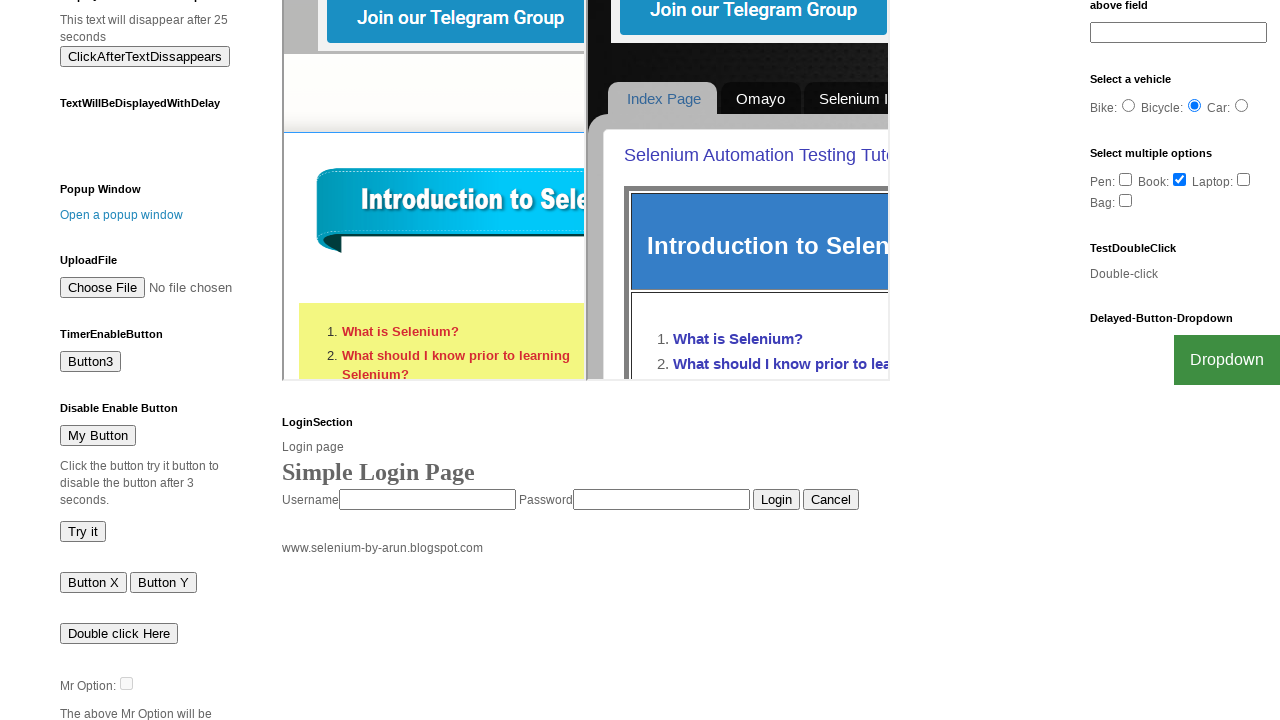

Waited for Gmail option to become visible
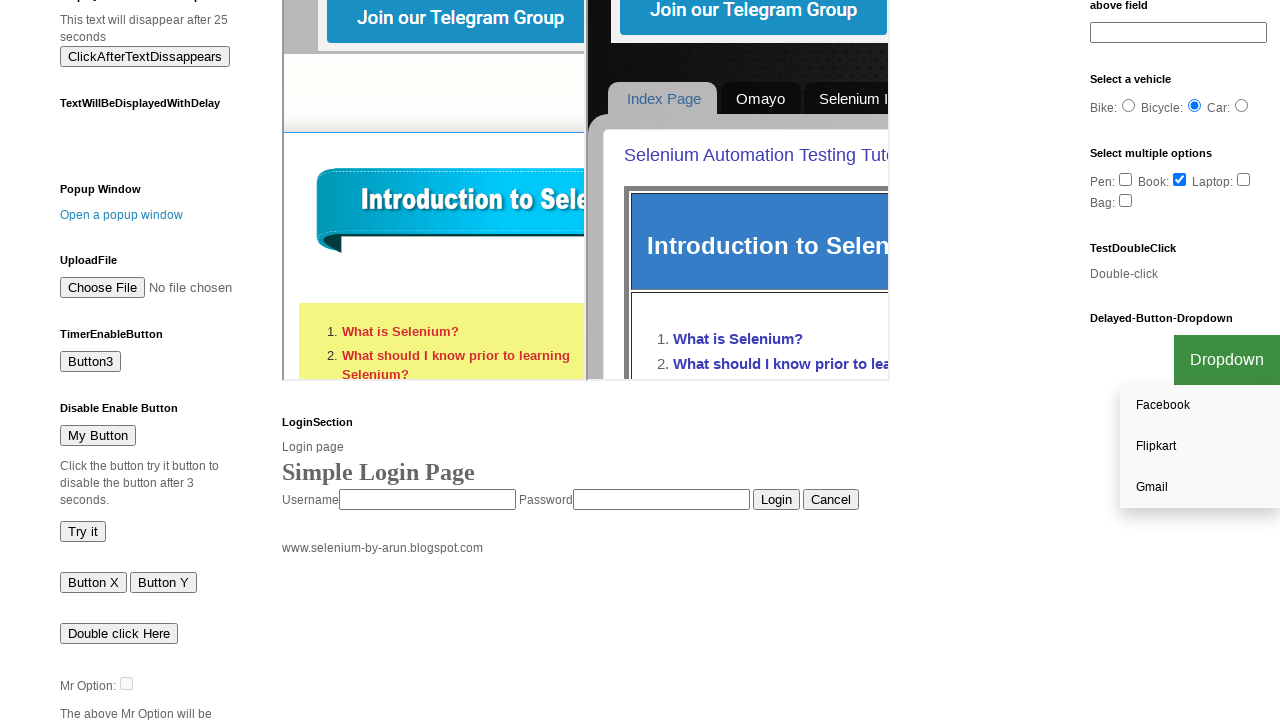

Clicked Gmail option from dropdown menu at (1200, 487) on xpath=//a[text()='Gmail']
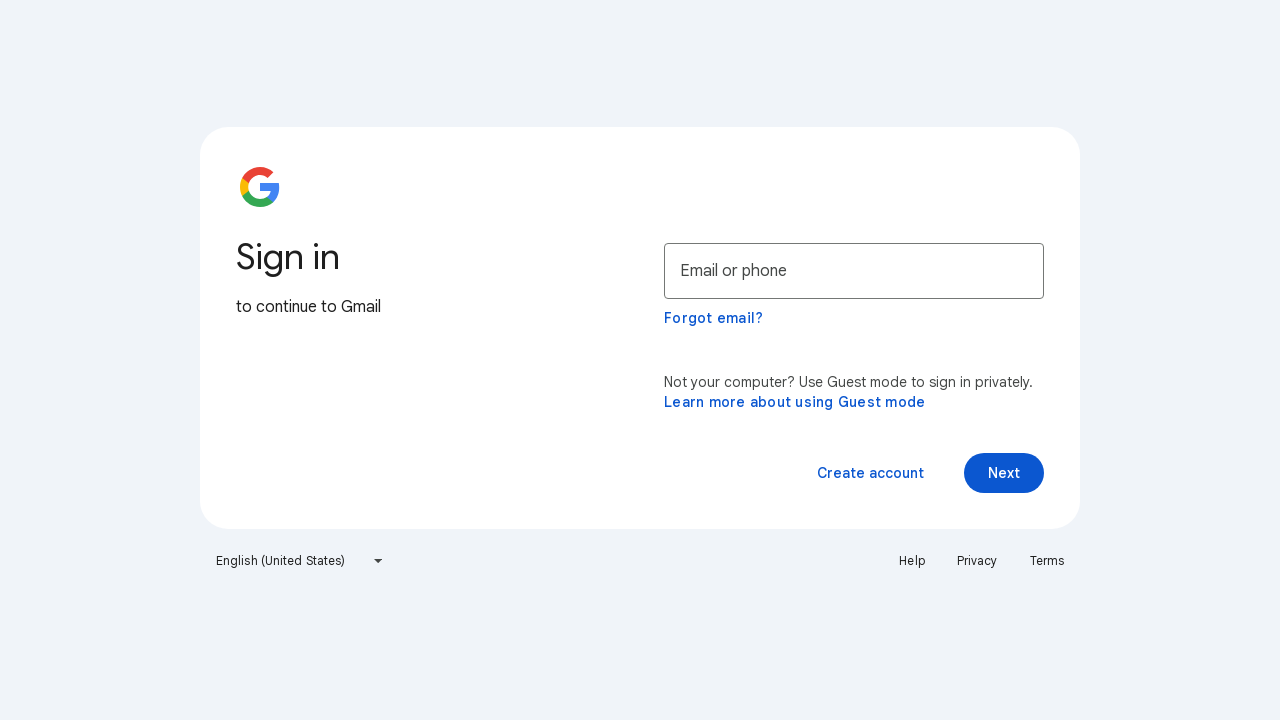

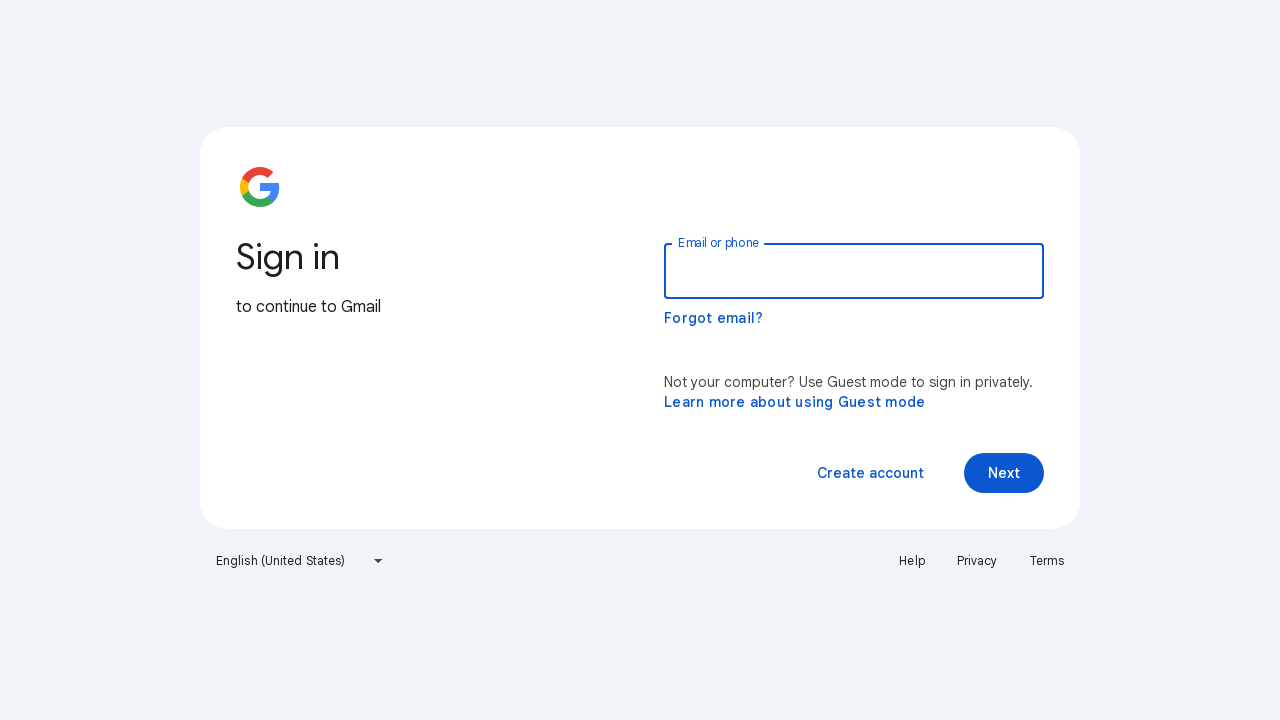